Tests the table search functionality by entering "New York" as a search term and verifying that the table filters to show 5 matching entries out of 24 total entries.

Starting URL: https://www.lambdatest.com/selenium-playground/table-sort-search-demo

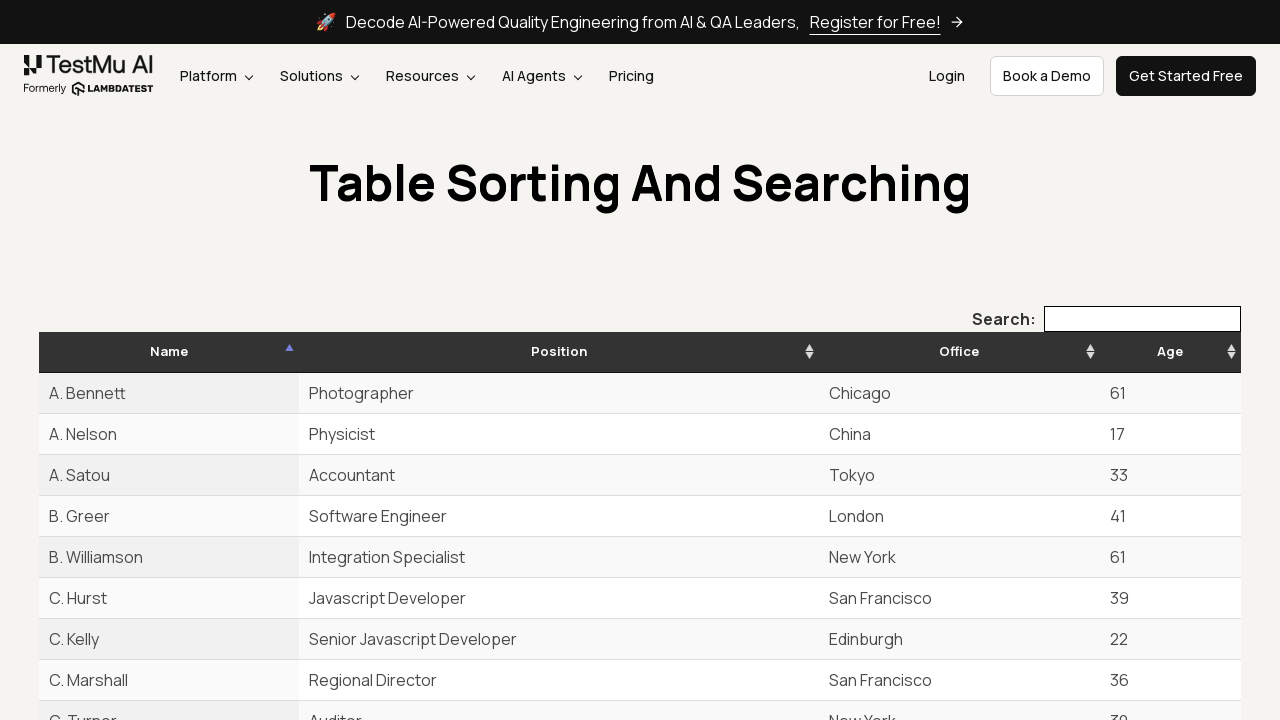

Table loaded and selector confirmed
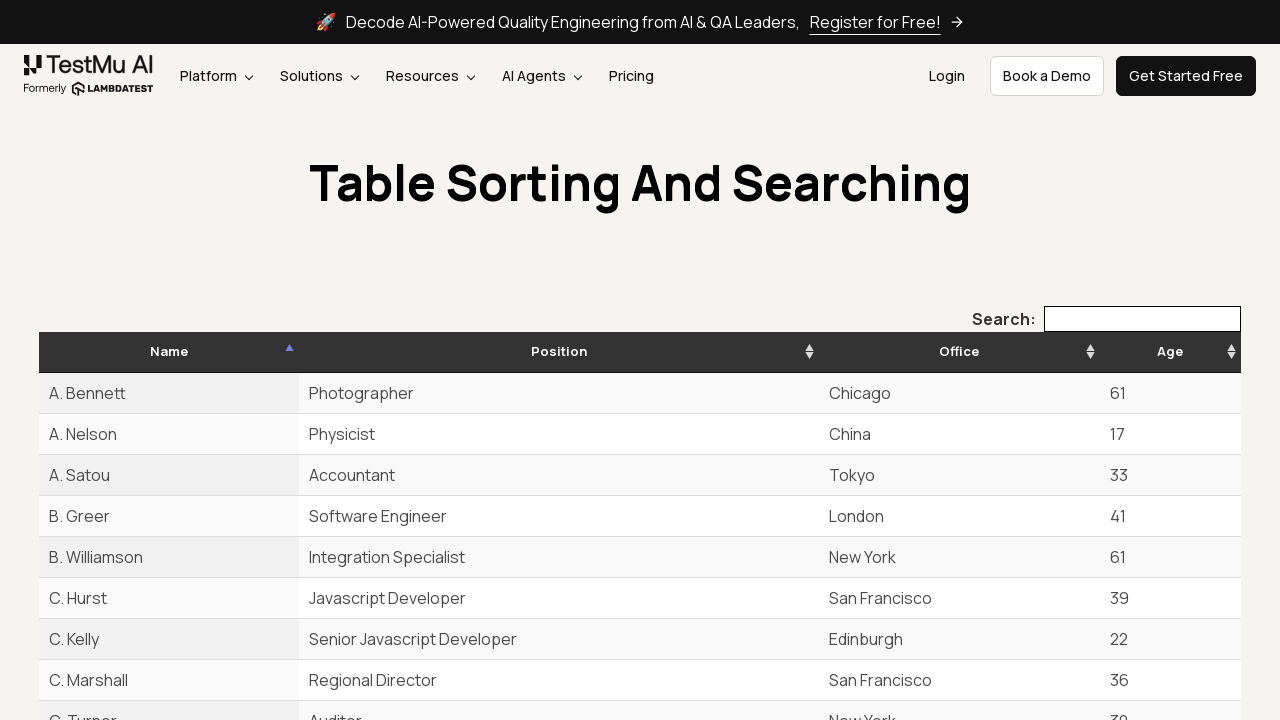

Entered 'New York' in search field on input[type='search']
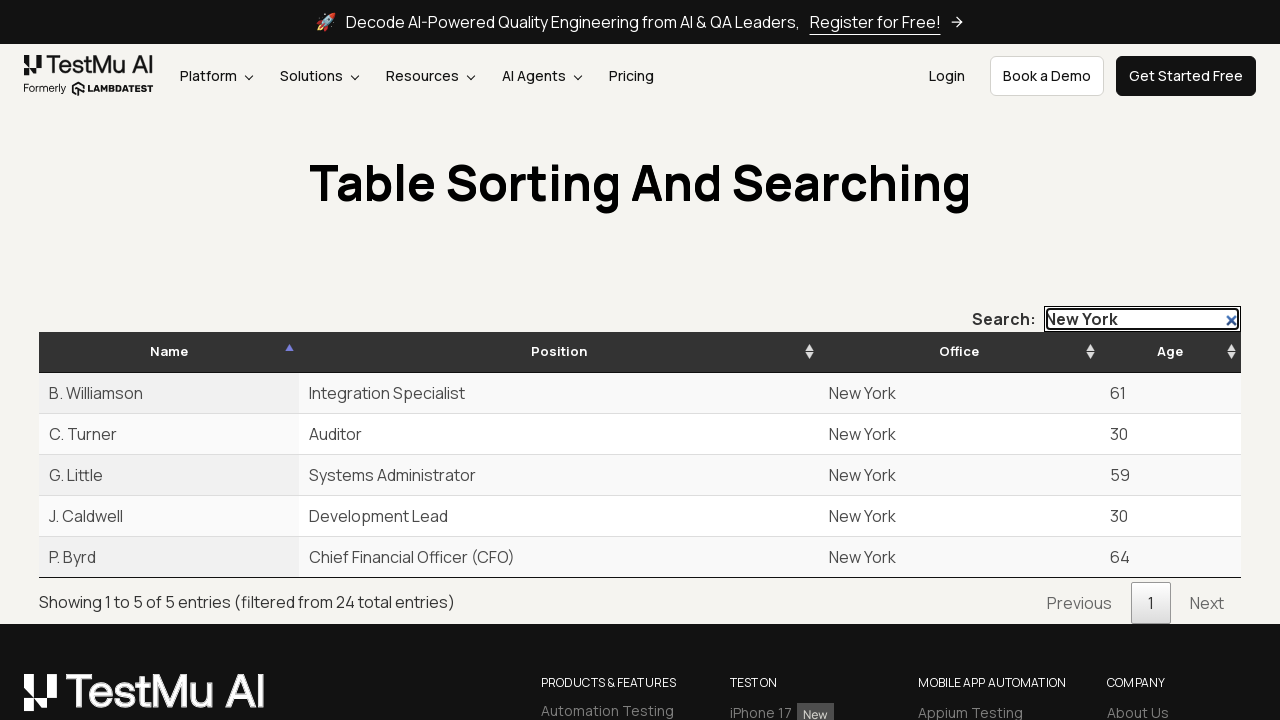

Waited for table filtering to complete
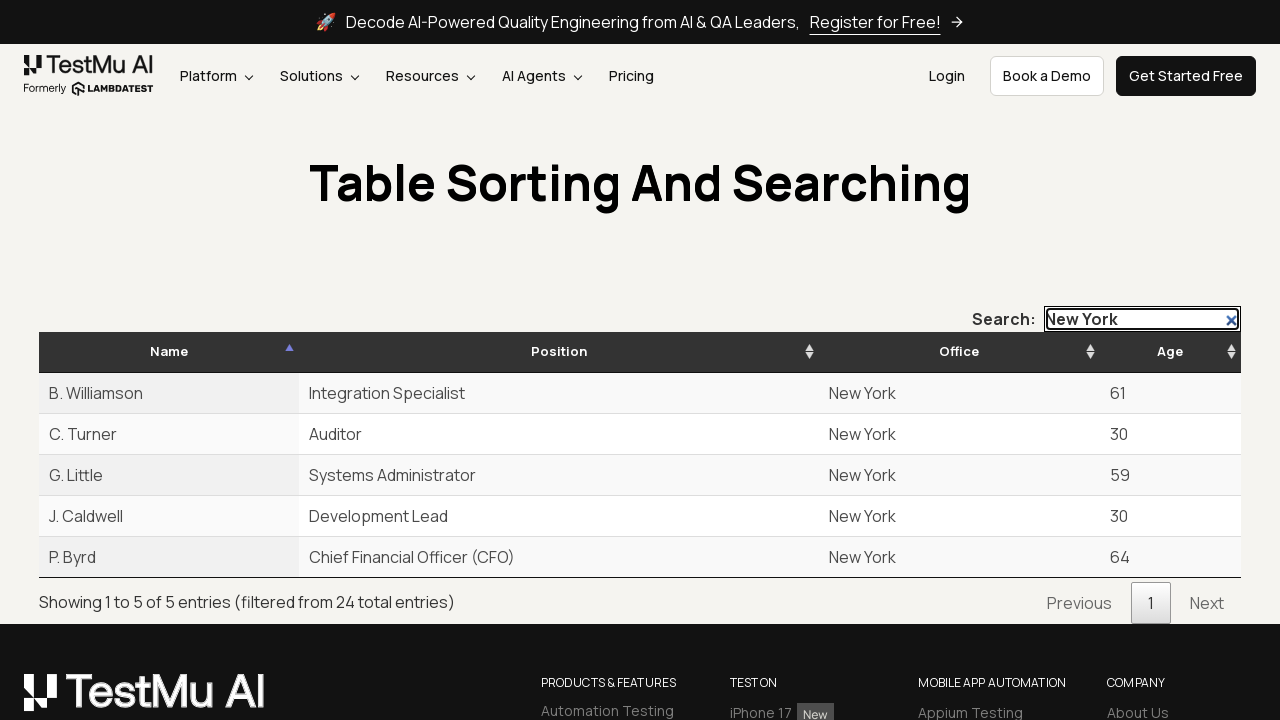

Located filtered table rows containing 'New York'
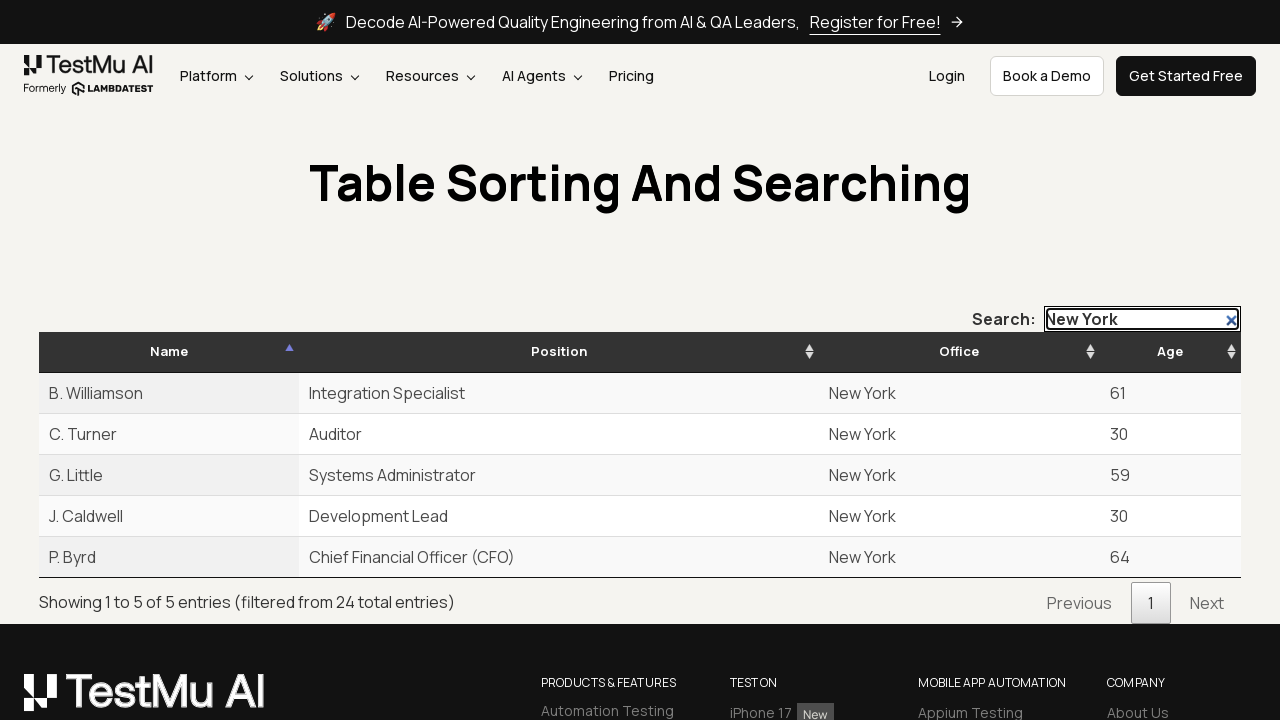

Verified that 5 filtered entries are displayed
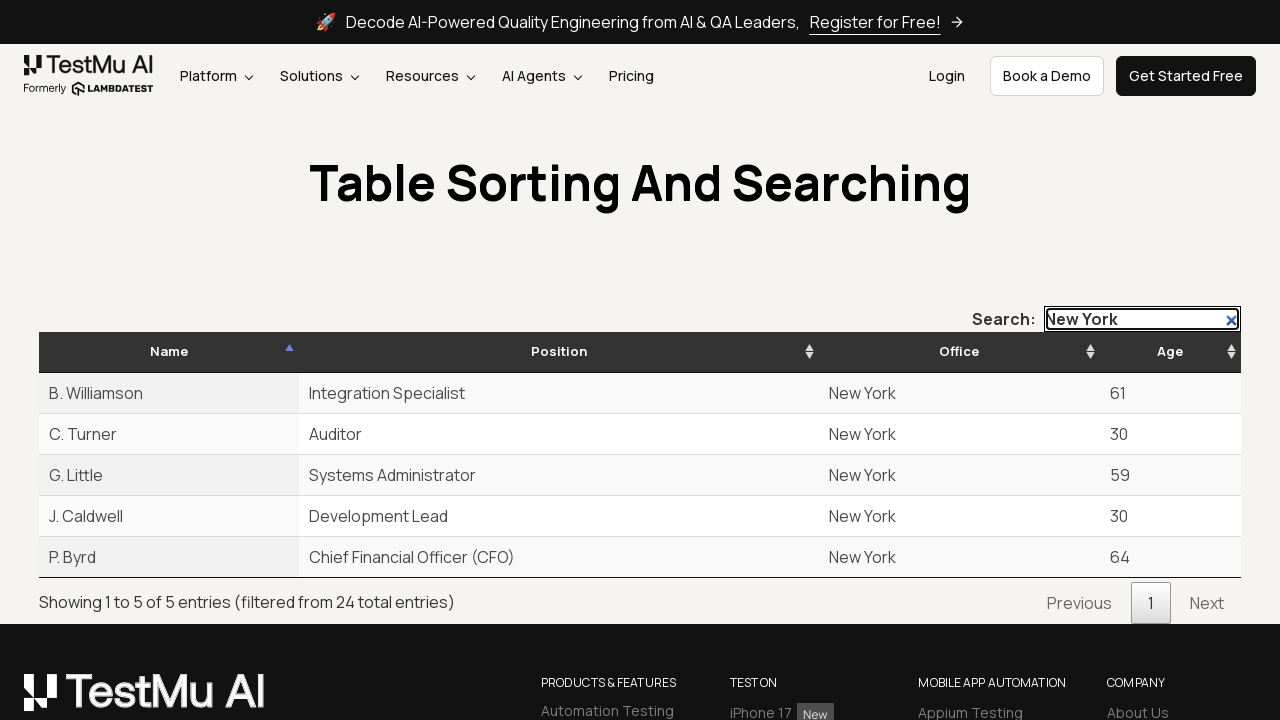

Located filter info element
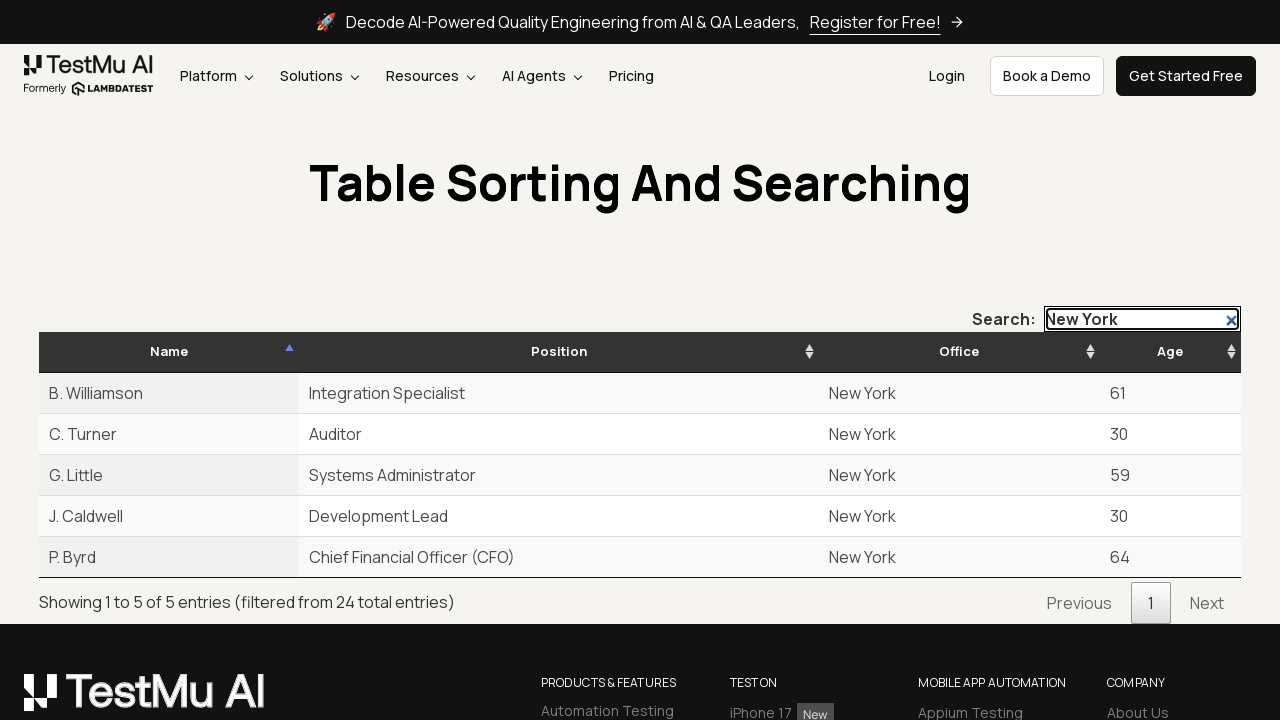

Verified filter info shows 'filtered from 24' total entries
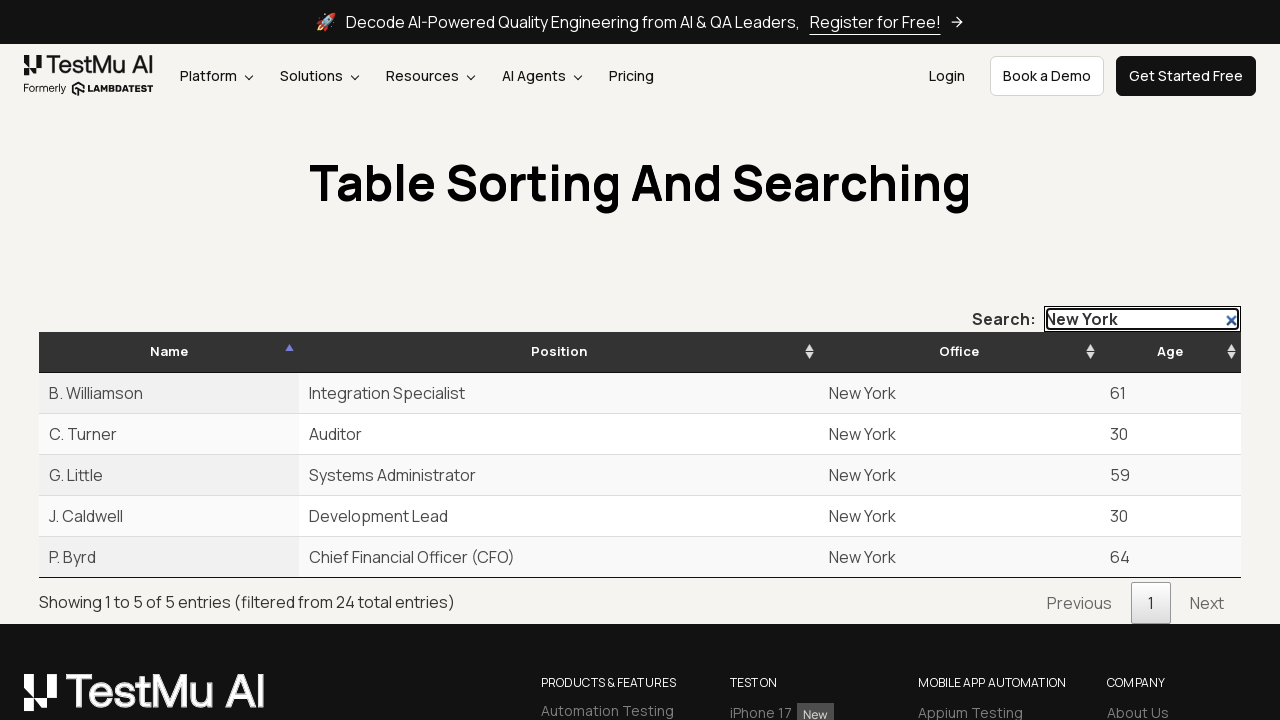

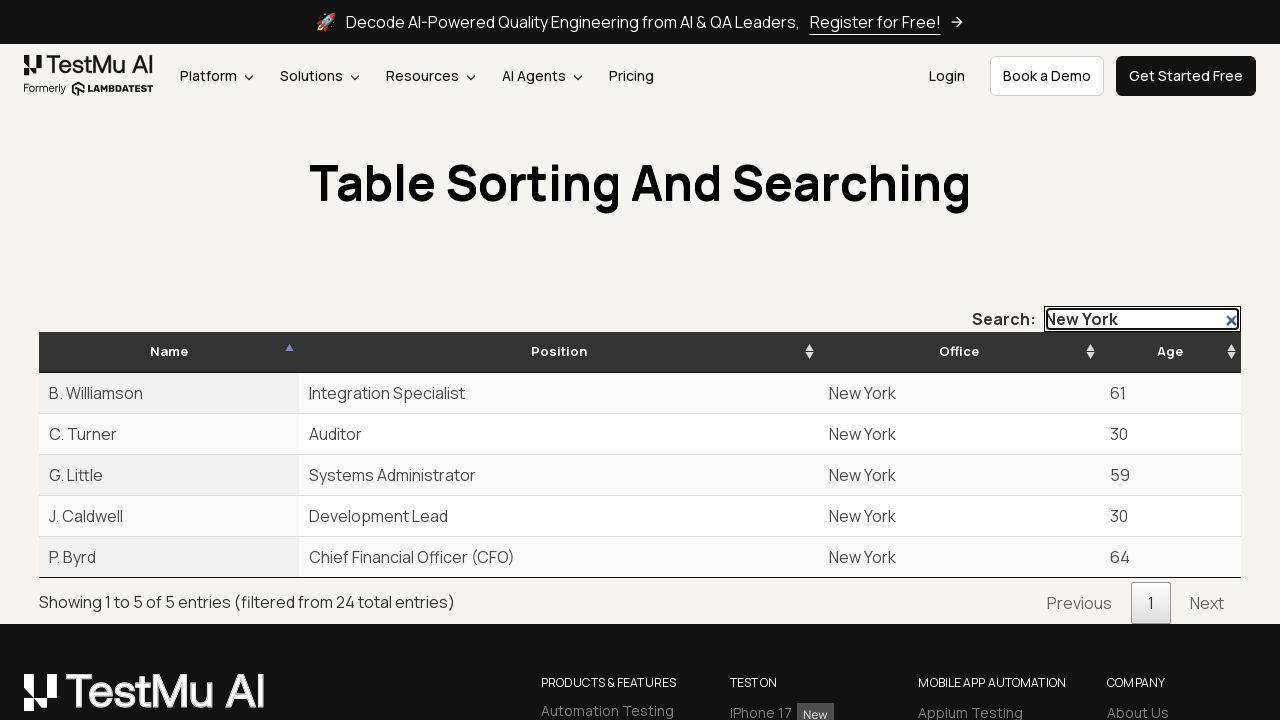